Tests iframe handling by switching to a single frame and entering text into an input field within that frame

Starting URL: http://demo.automationtesting.in/Frames.html

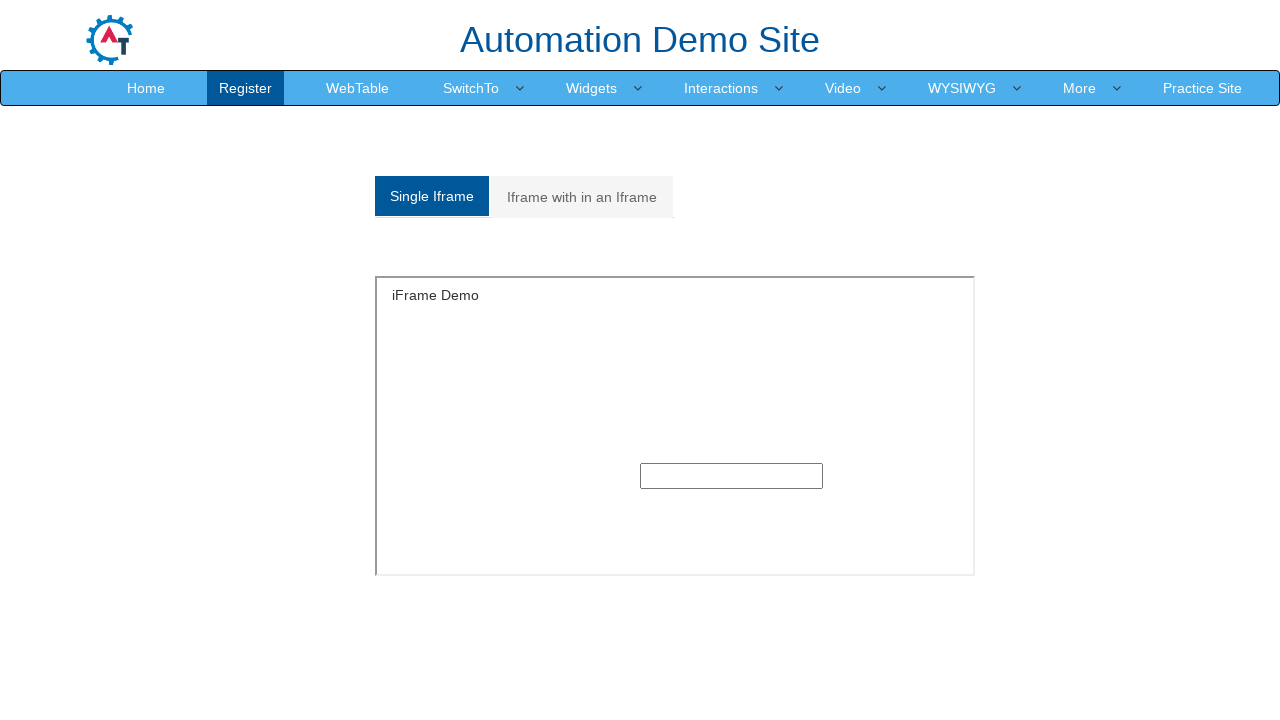

Located iframe element with name 'SingleFrame'
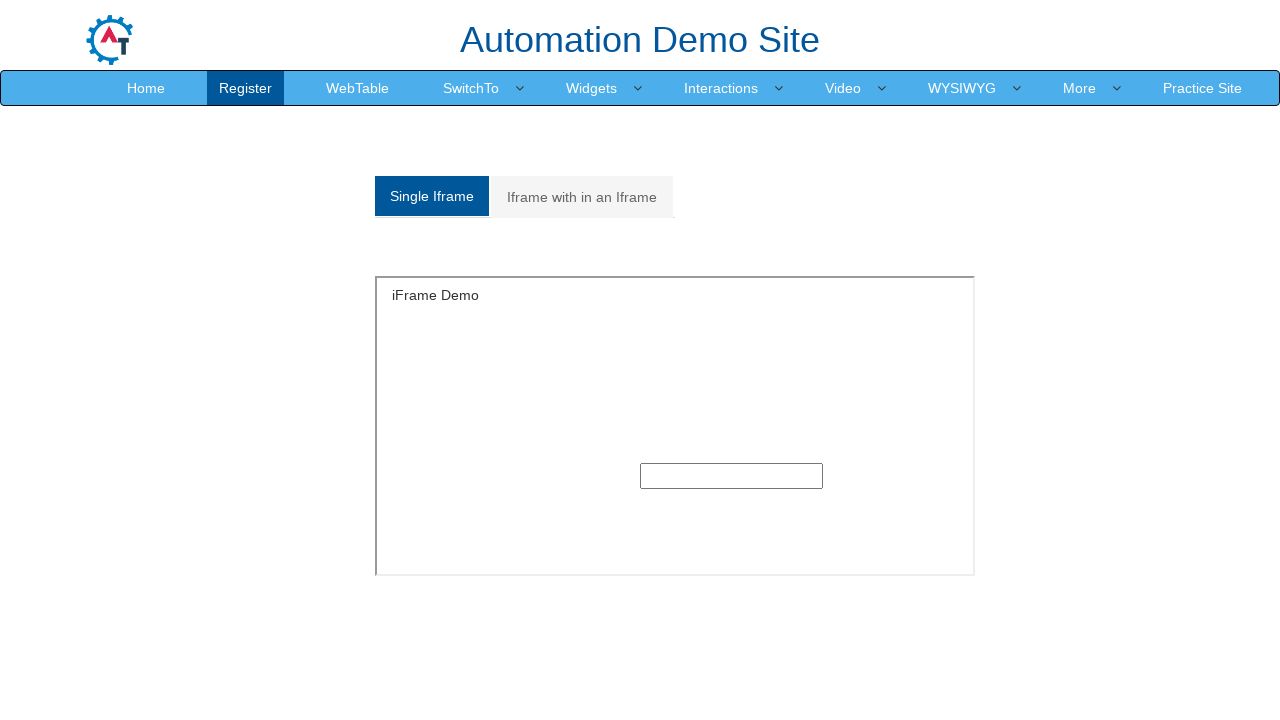

Switched to frame 'SingleFrame'
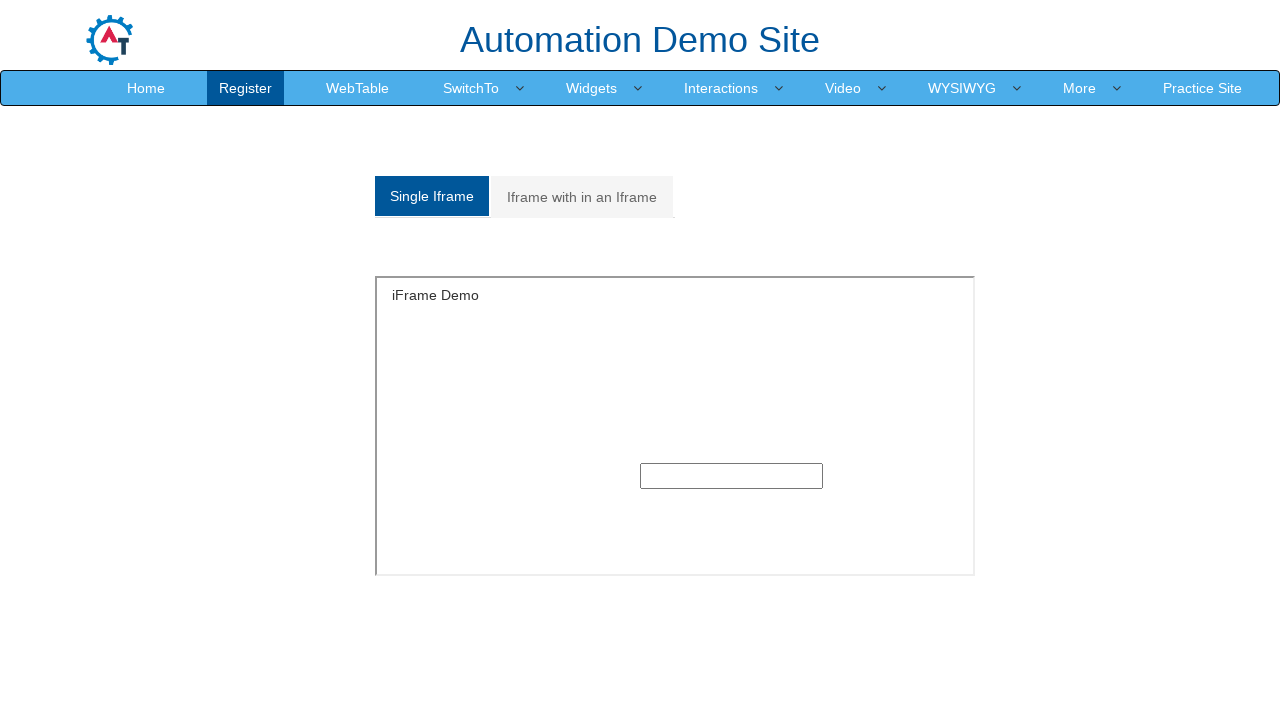

Entered text 'pravin' into the first text input field within the iframe on iframe[name='SingleFrame'] >> internal:control=enter-frame >> input[type='text']
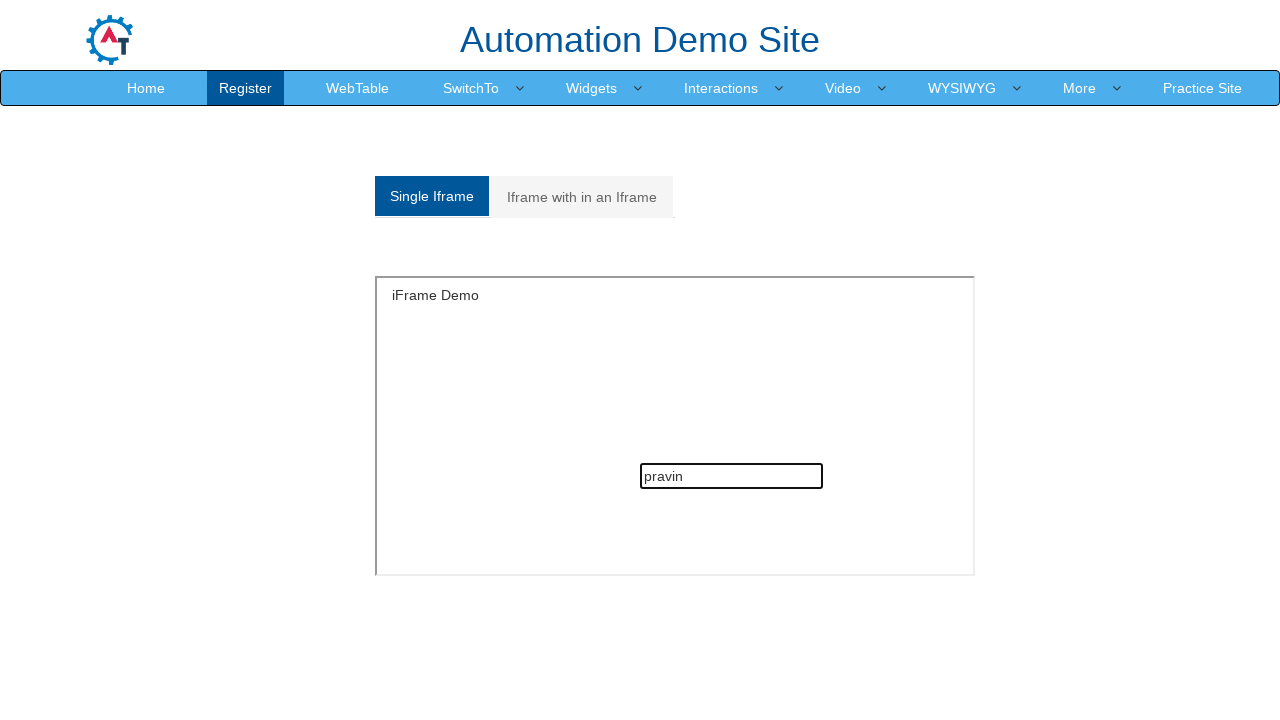

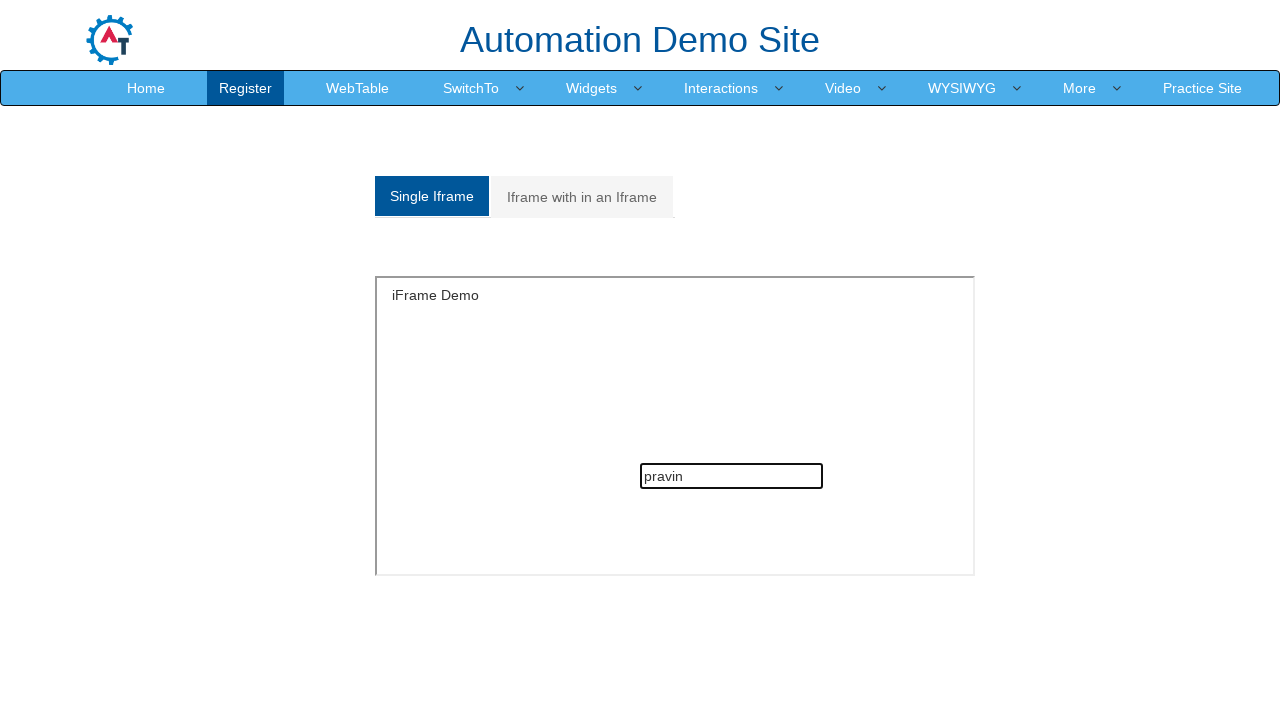